Tests browser navigation functionality by navigating to a webpage, then performing back, forward, and refresh operations to verify browser navigation controls work correctly.

Starting URL: http://omayo.blogspot.com/

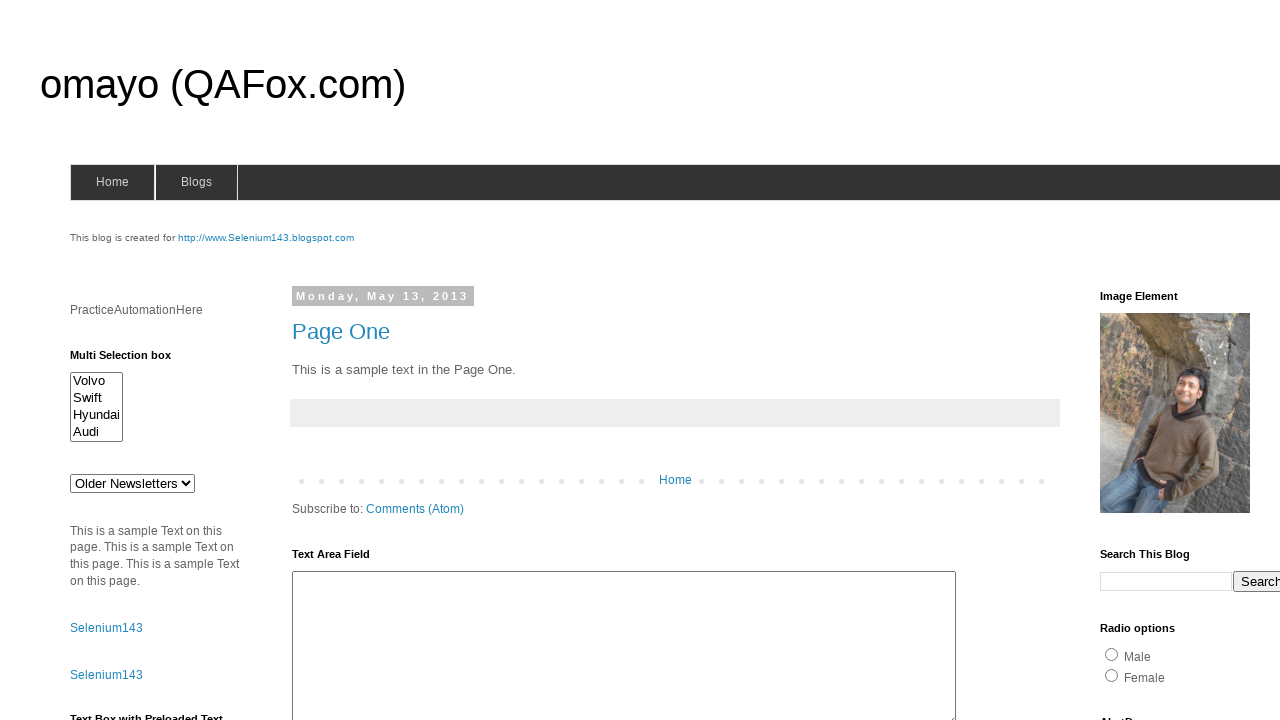

Navigated back to previous page
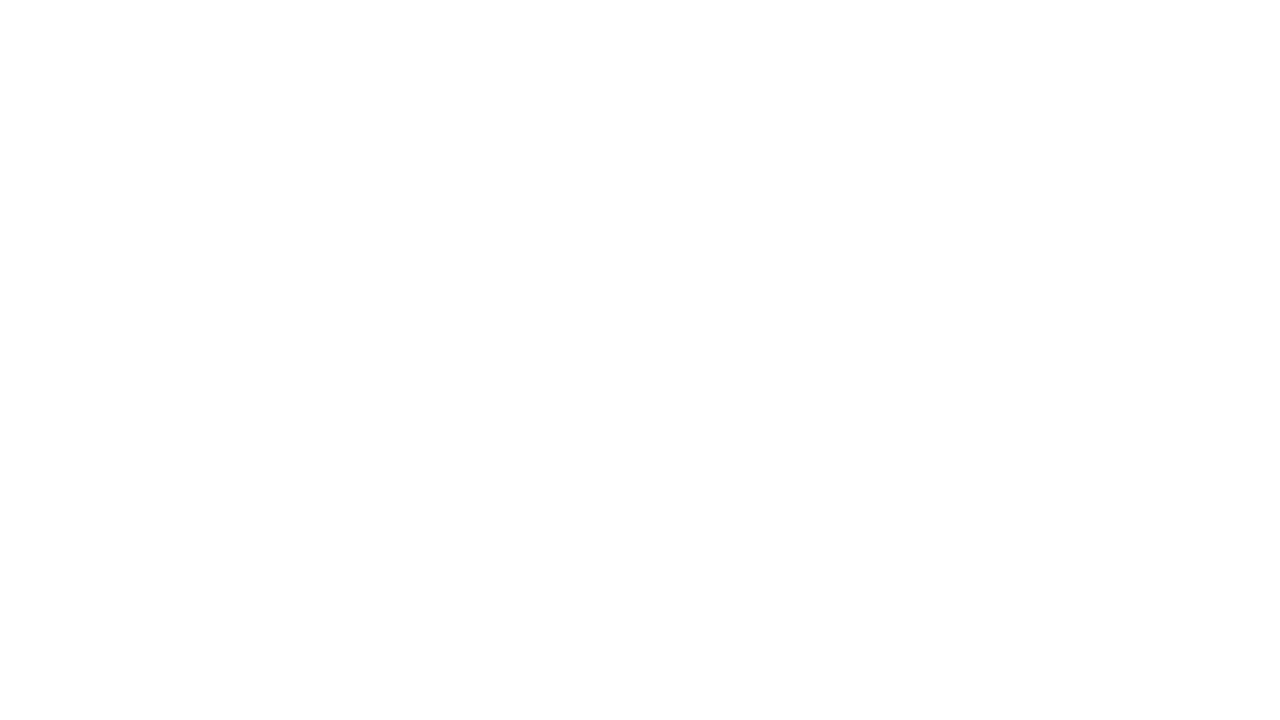

Previous page fully loaded after back navigation
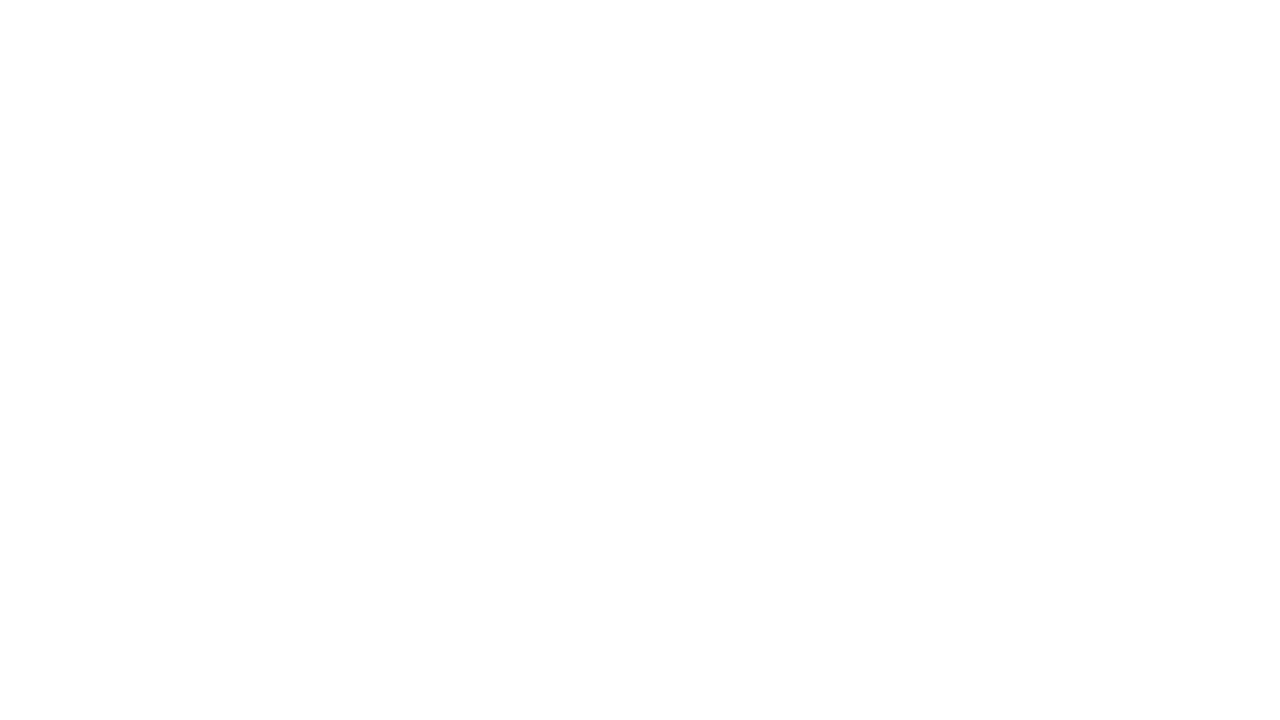

Navigated forward to omayo.blogspot.com
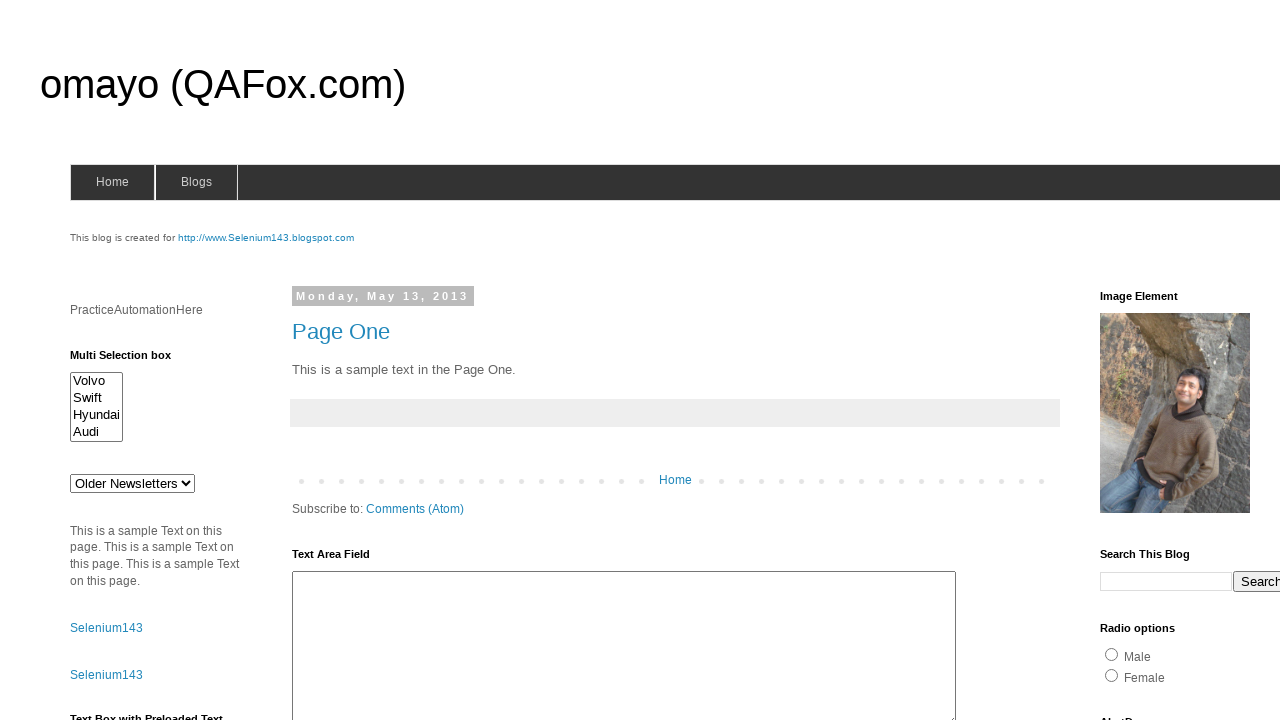

omayo.blogspot.com fully loaded after forward navigation
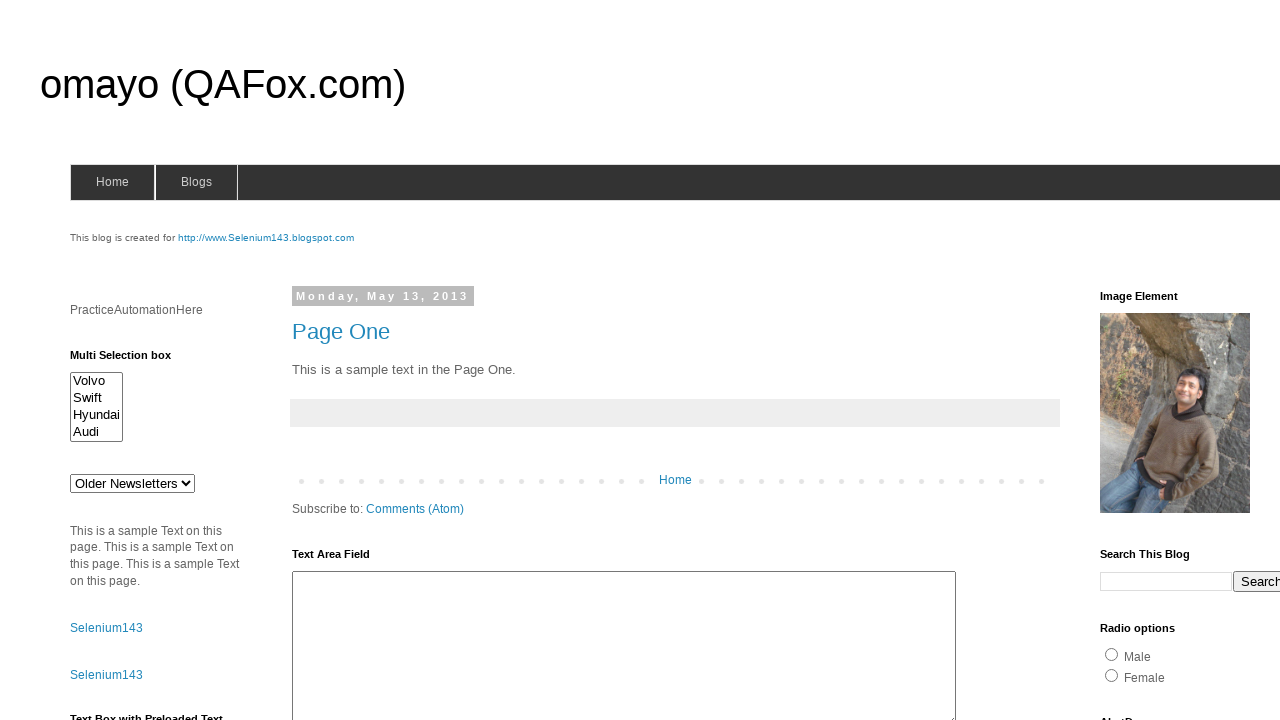

Page refreshed
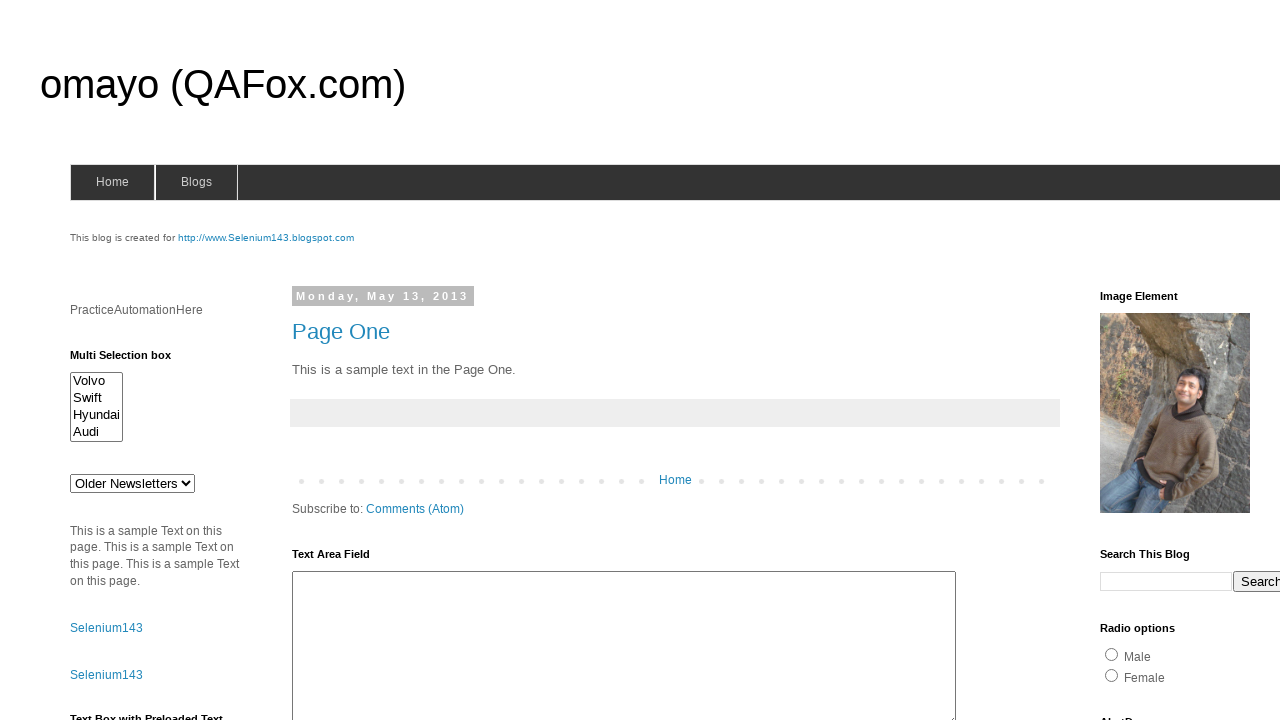

Page fully reloaded
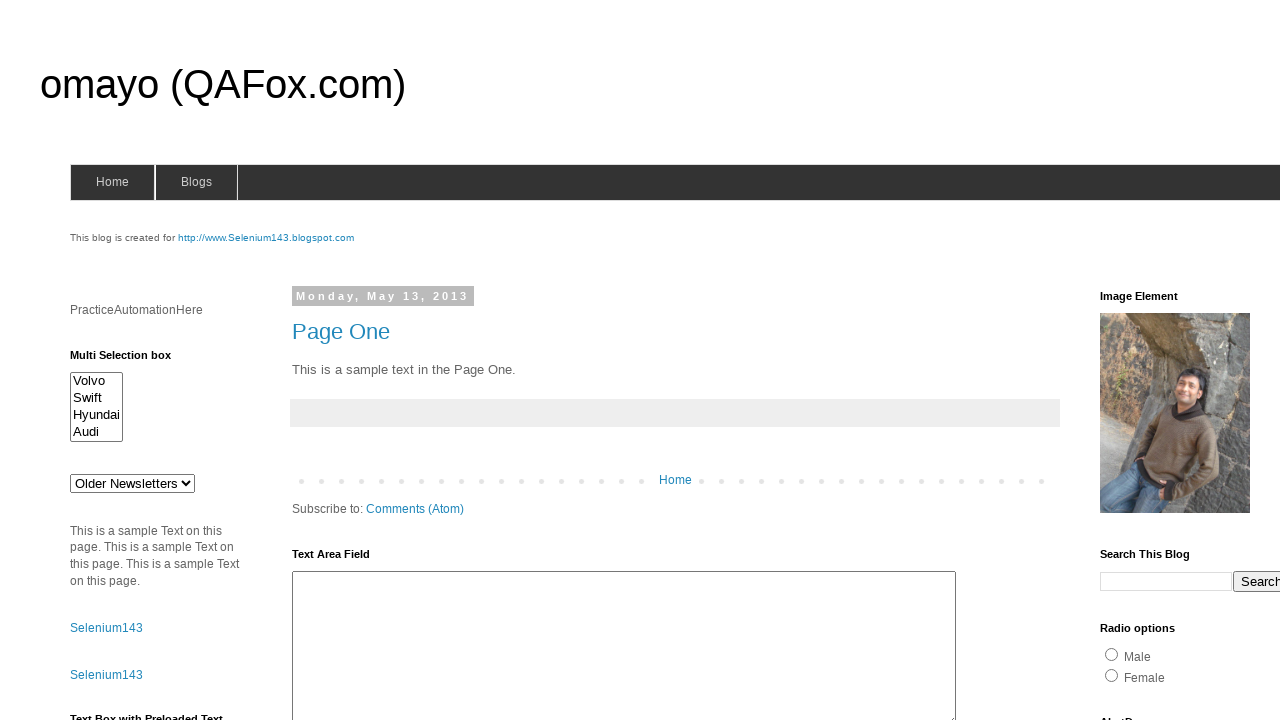

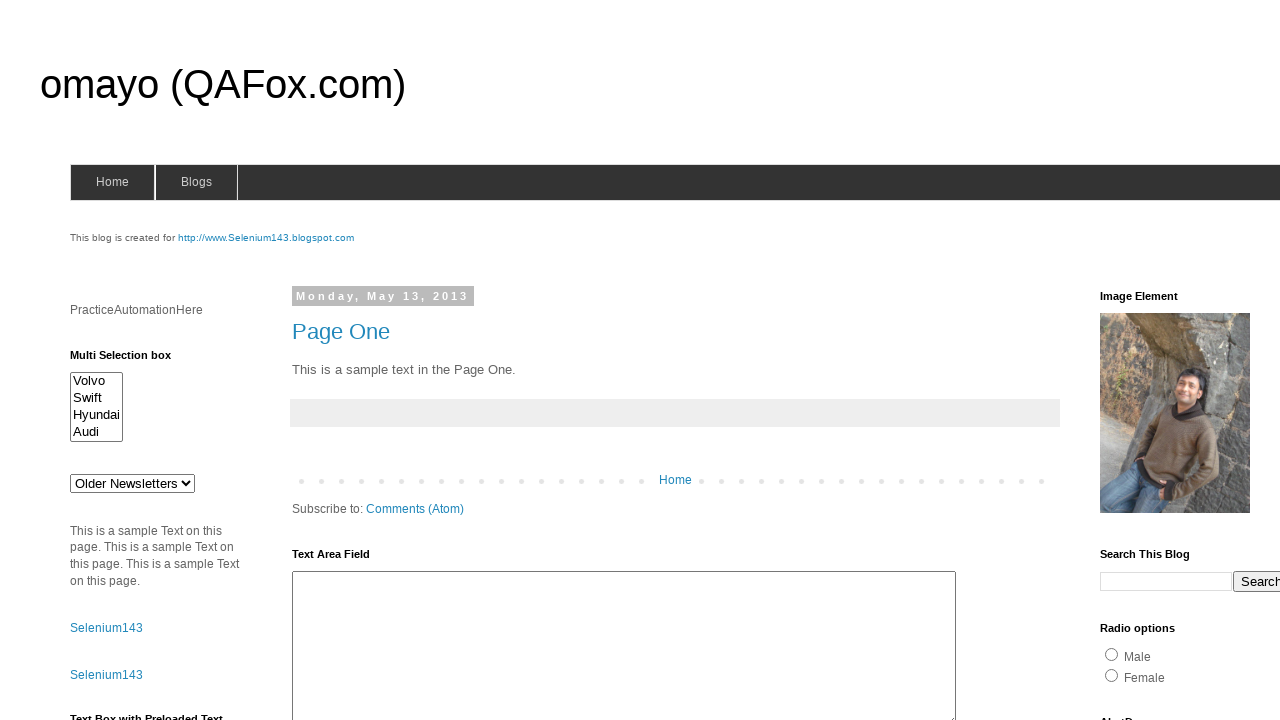